Tests accordion functionality by clicking on each collapsed section to expand it and verify content visibility

Starting URL: https://seleniumui.moderntester.pl/accordion.php

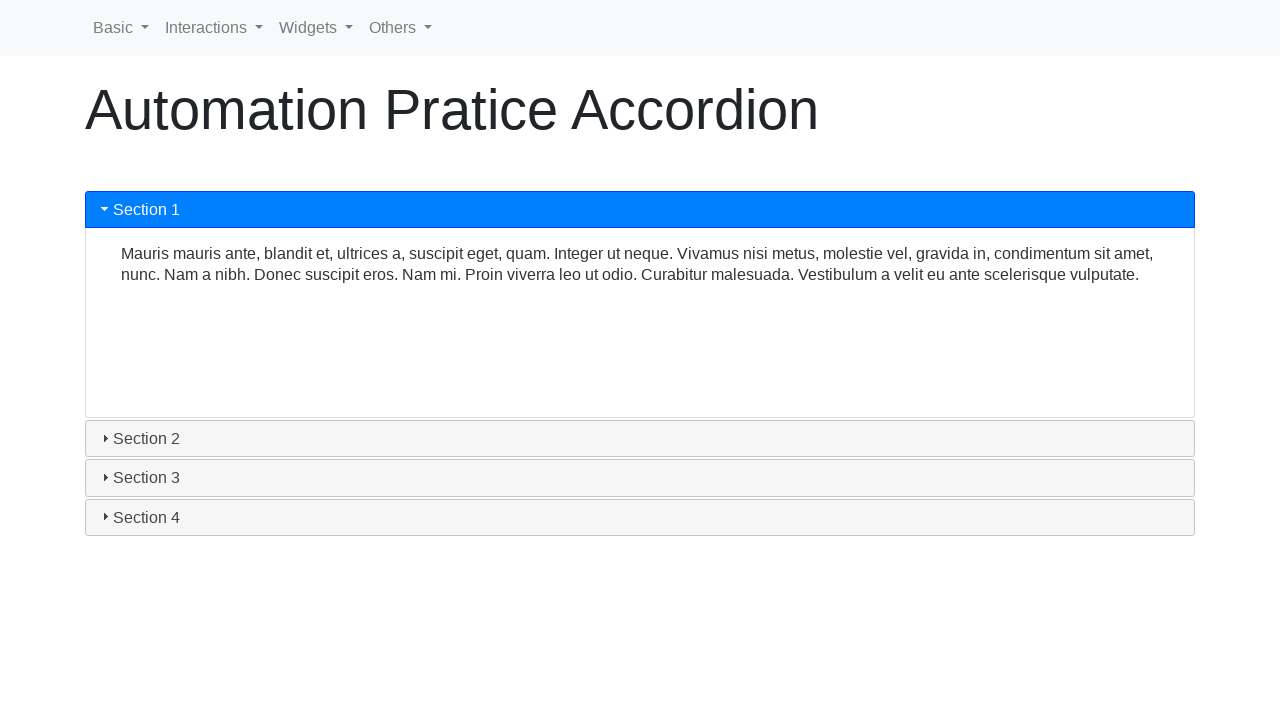

Retrieved all accordion section headers
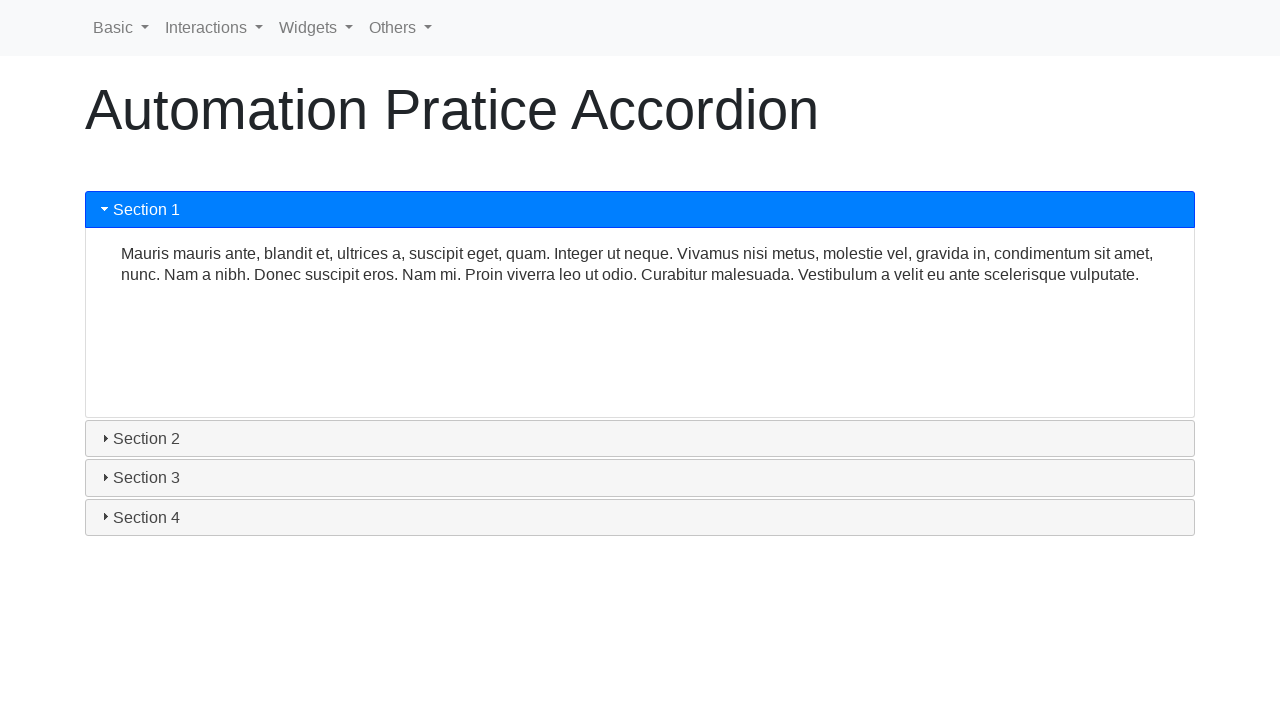

Clicked accordion section 2 to expand it at (640, 439) on xpath=//div[@id='accordion']/h3 >> nth=1
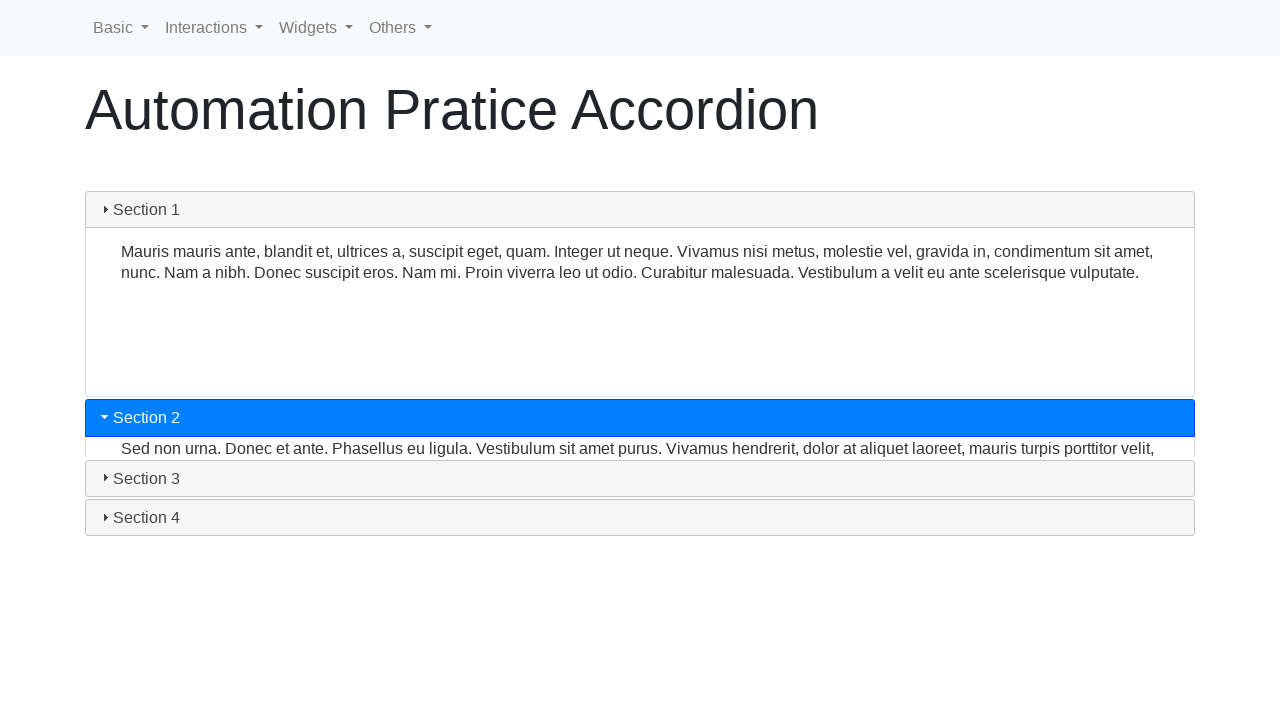

Accordion section 2 content is now visible
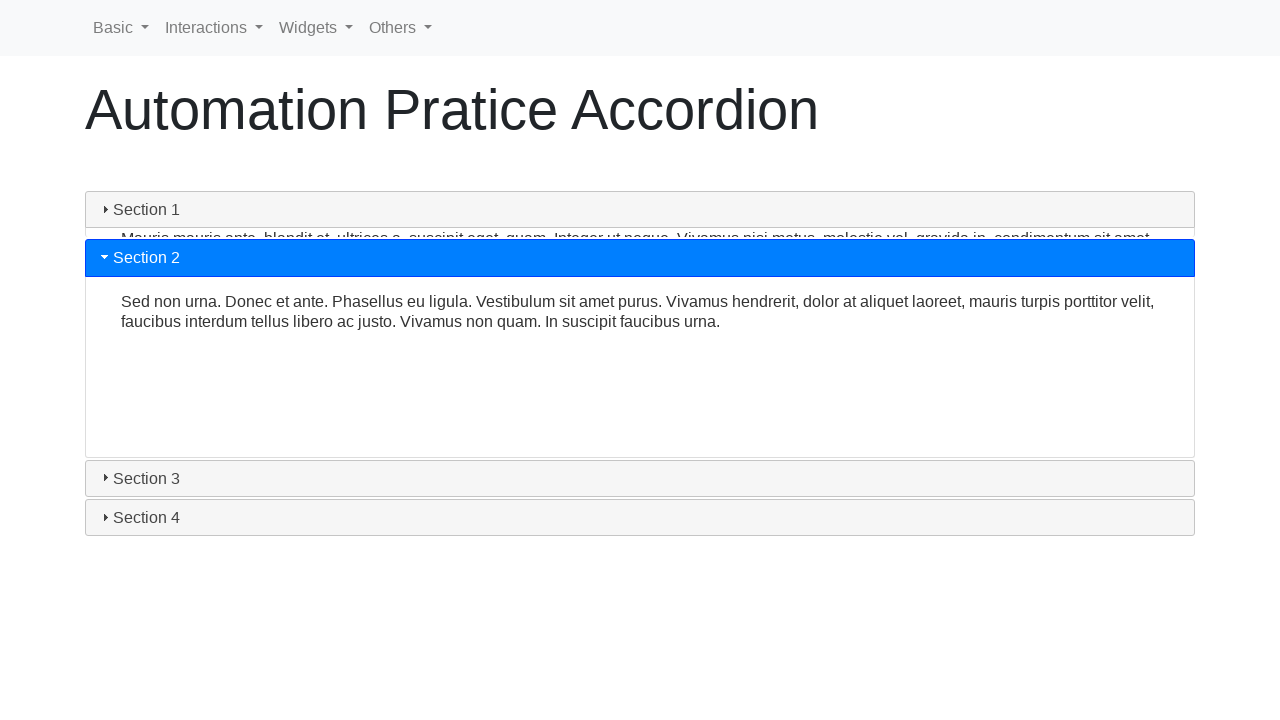

Clicked accordion section 3 to expand it at (640, 478) on xpath=//div[@id='accordion']/h3 >> nth=2
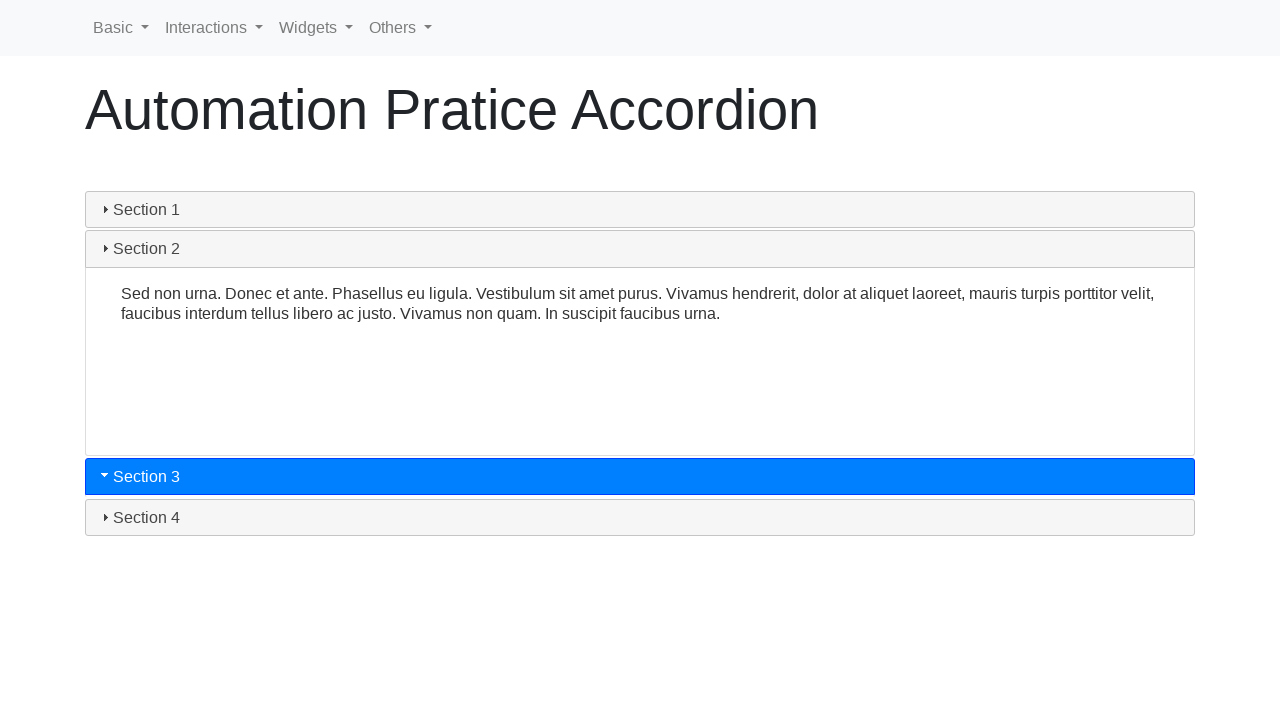

Accordion section 3 content is now visible
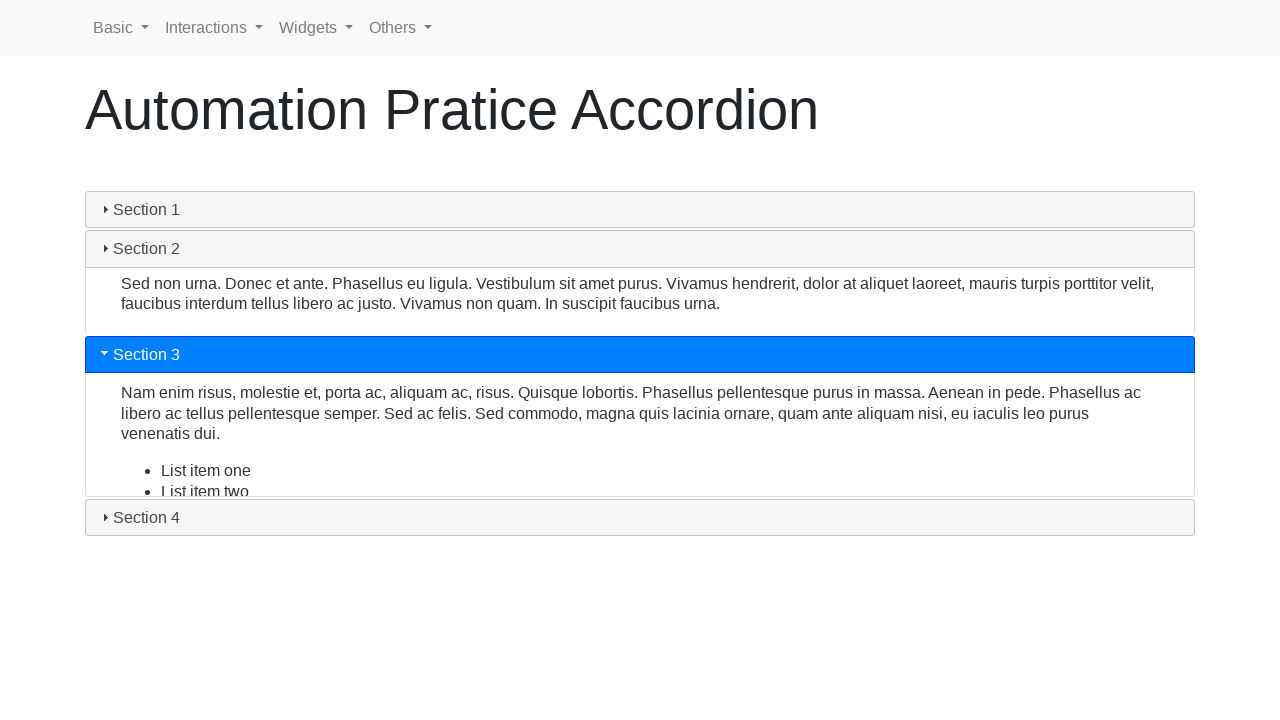

Clicked accordion section 4 to expand it at (640, 517) on xpath=//div[@id='accordion']/h3 >> nth=3
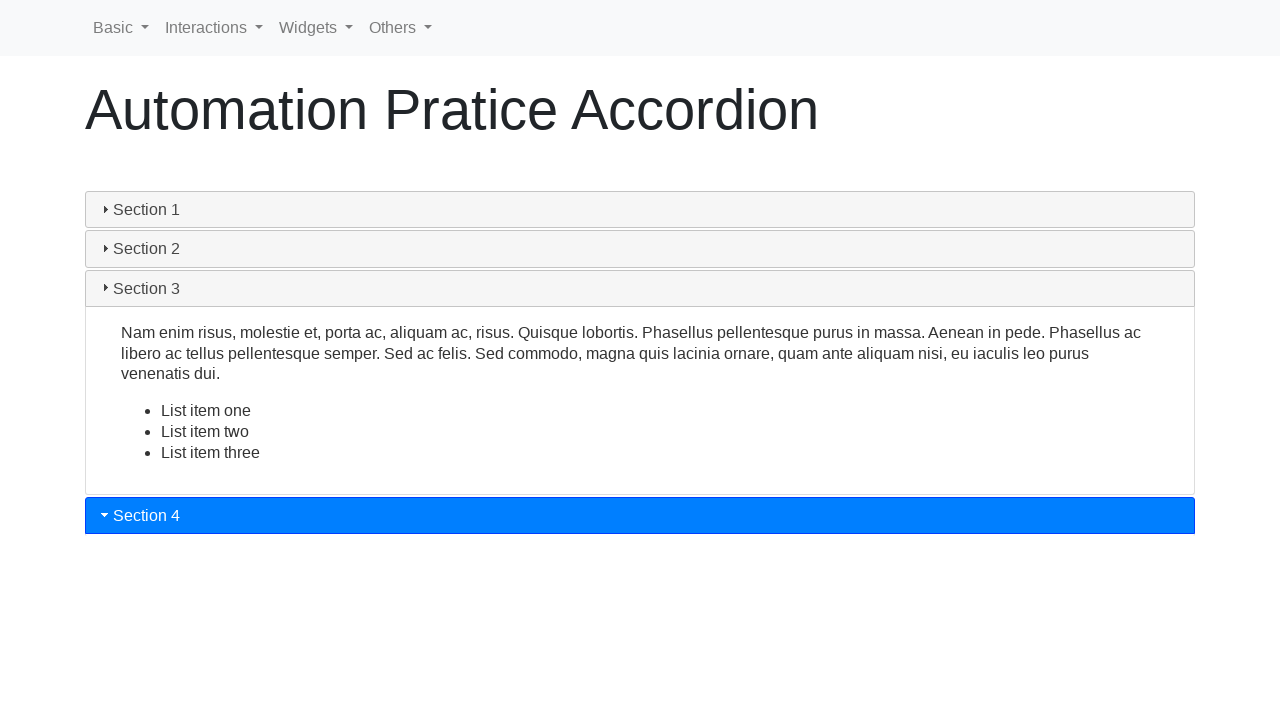

Accordion section 4 content is now visible
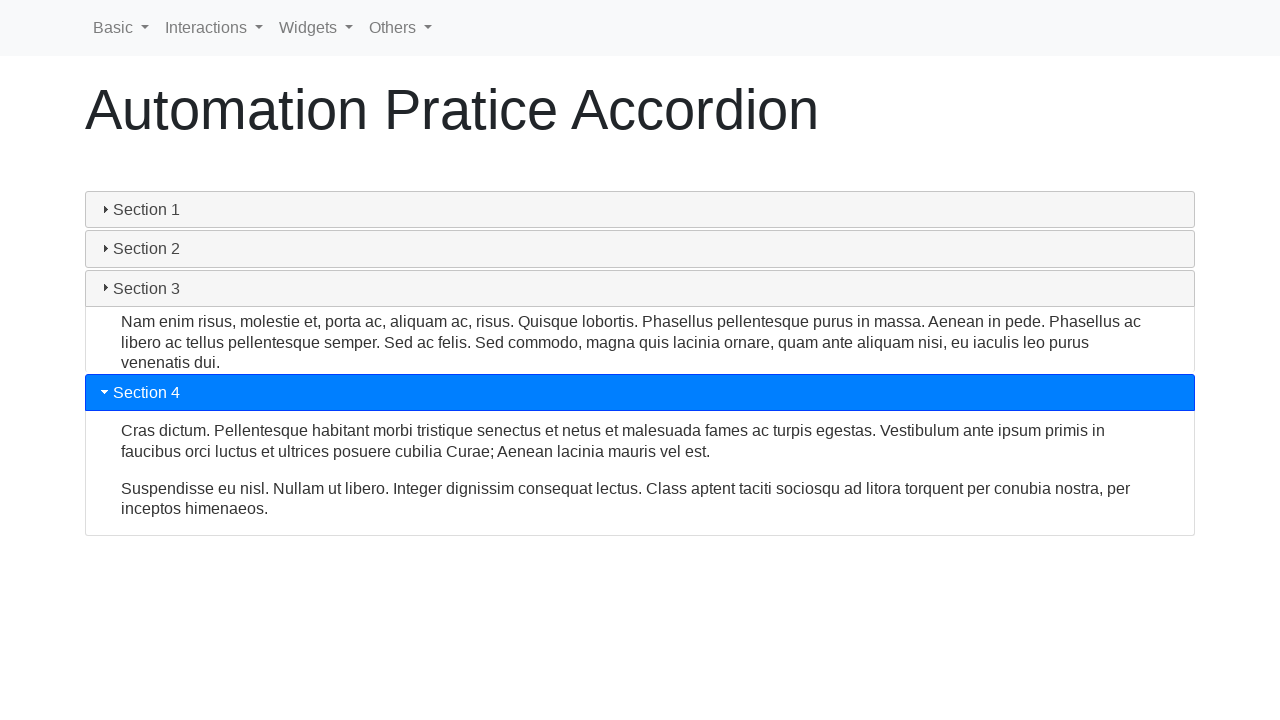

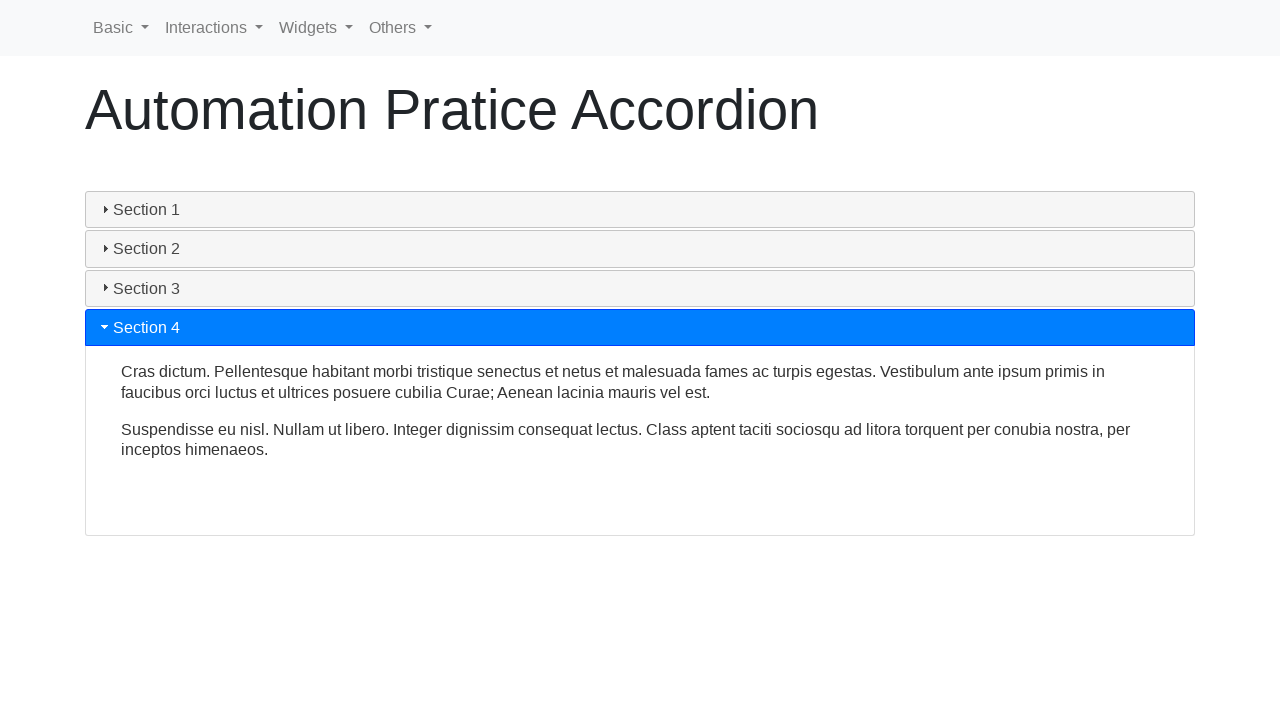